Tests radio button functionality by finding all radio buttons in a group, then clicking the third radio button to select it

Starting URL: https://echoecho.com/htmlforms10.htm

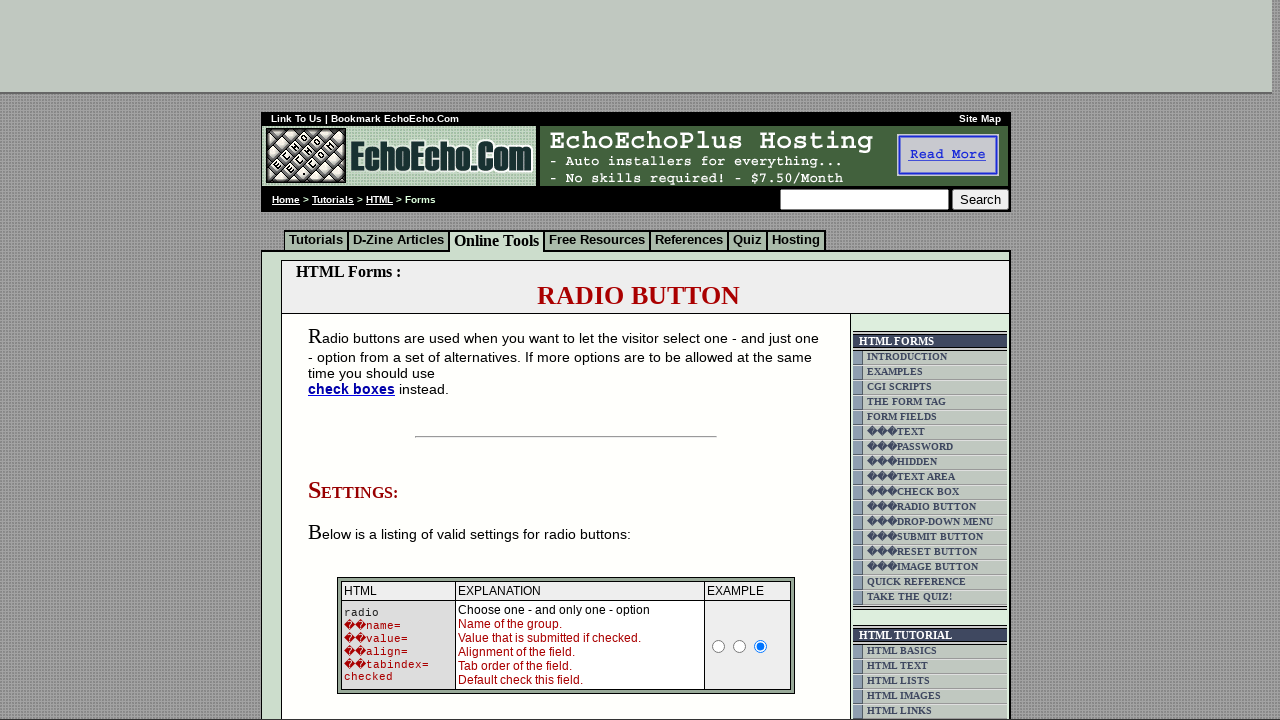

Waited for radio buttons in group1 to be present
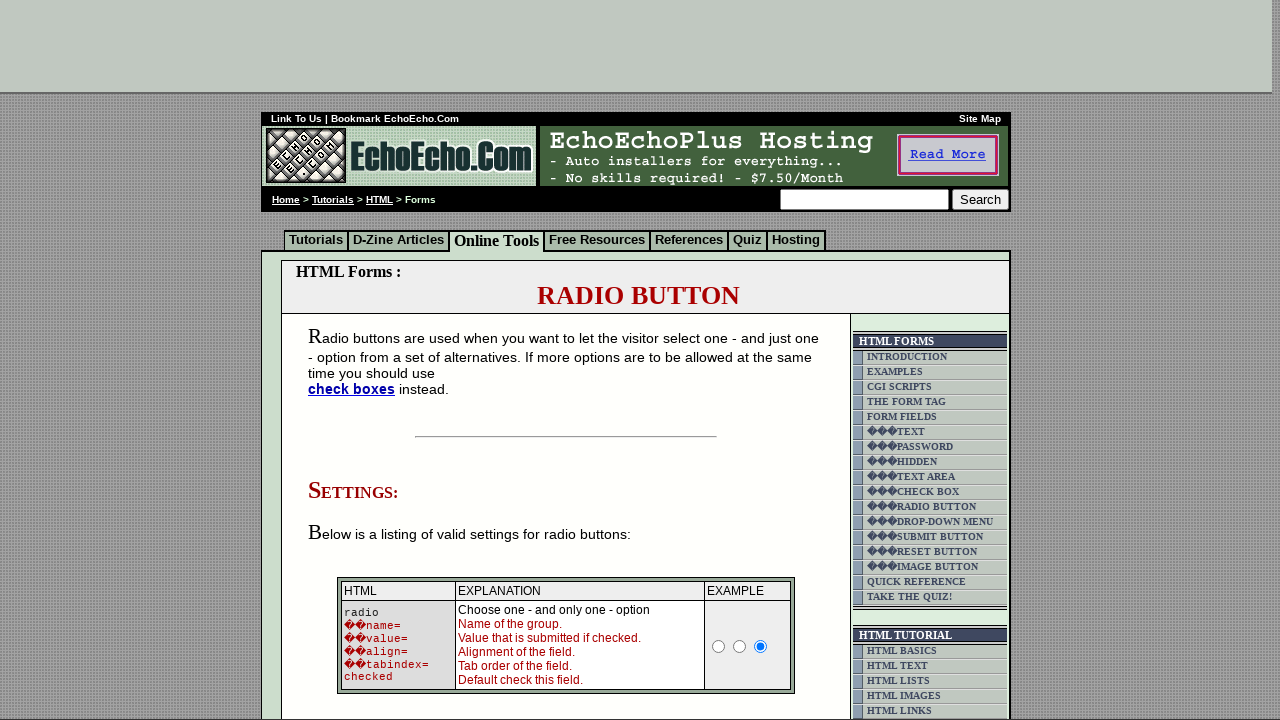

Located all radio buttons in group1
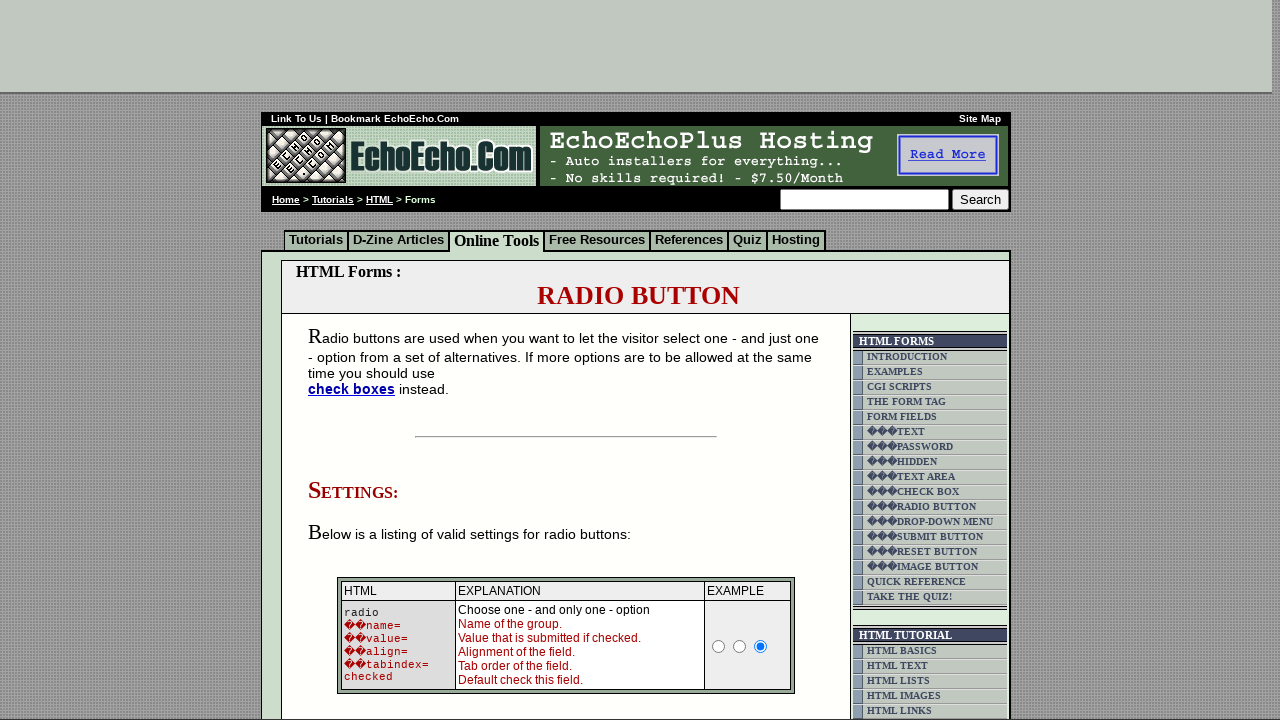

Clicked the third radio button in the group at (356, 360) on input[name='group1'] >> nth=2
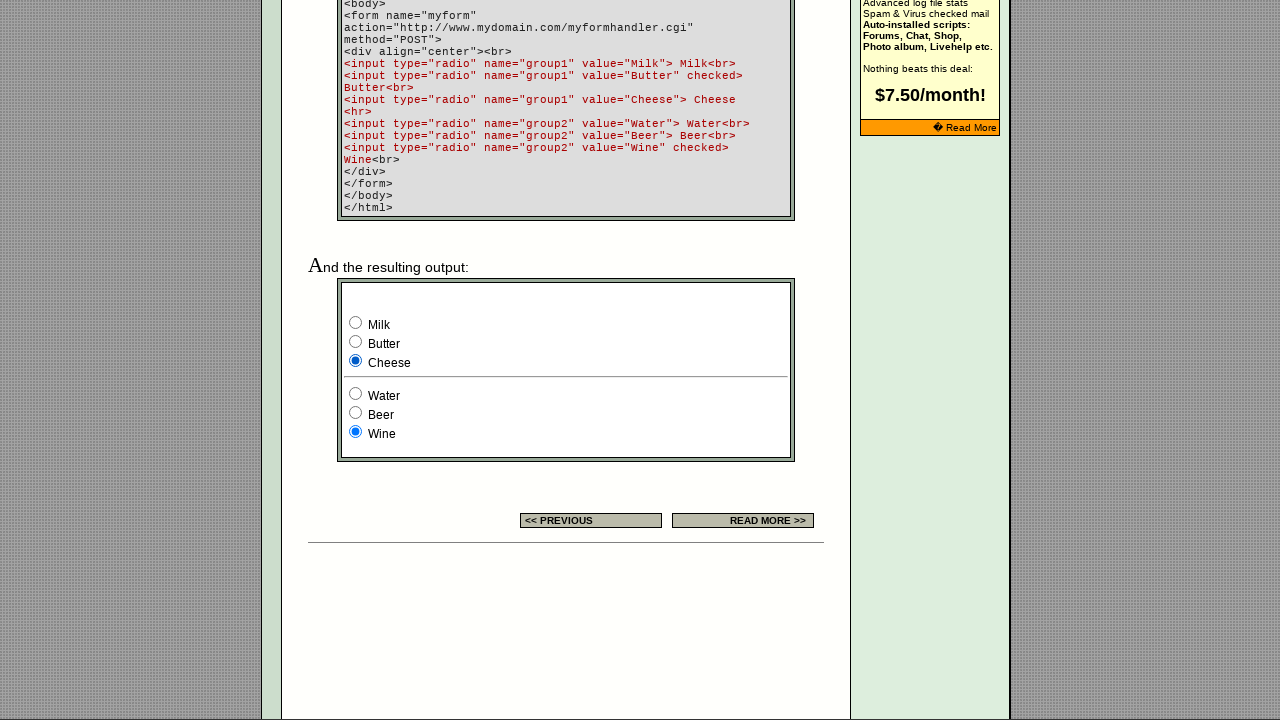

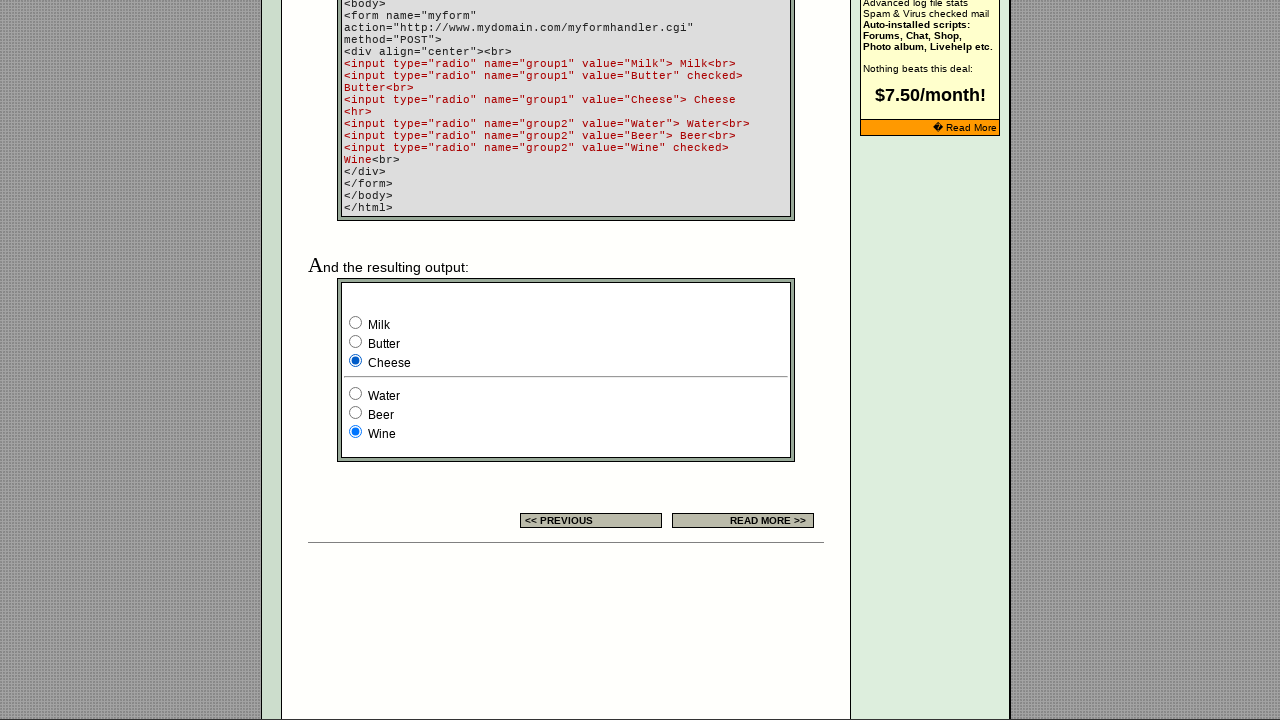